Tests handling of a JavaScript confirmation dialog by clicking a button to trigger the confirm box and accepting it.

Starting URL: https://testautomationpractise.blogspot.com/

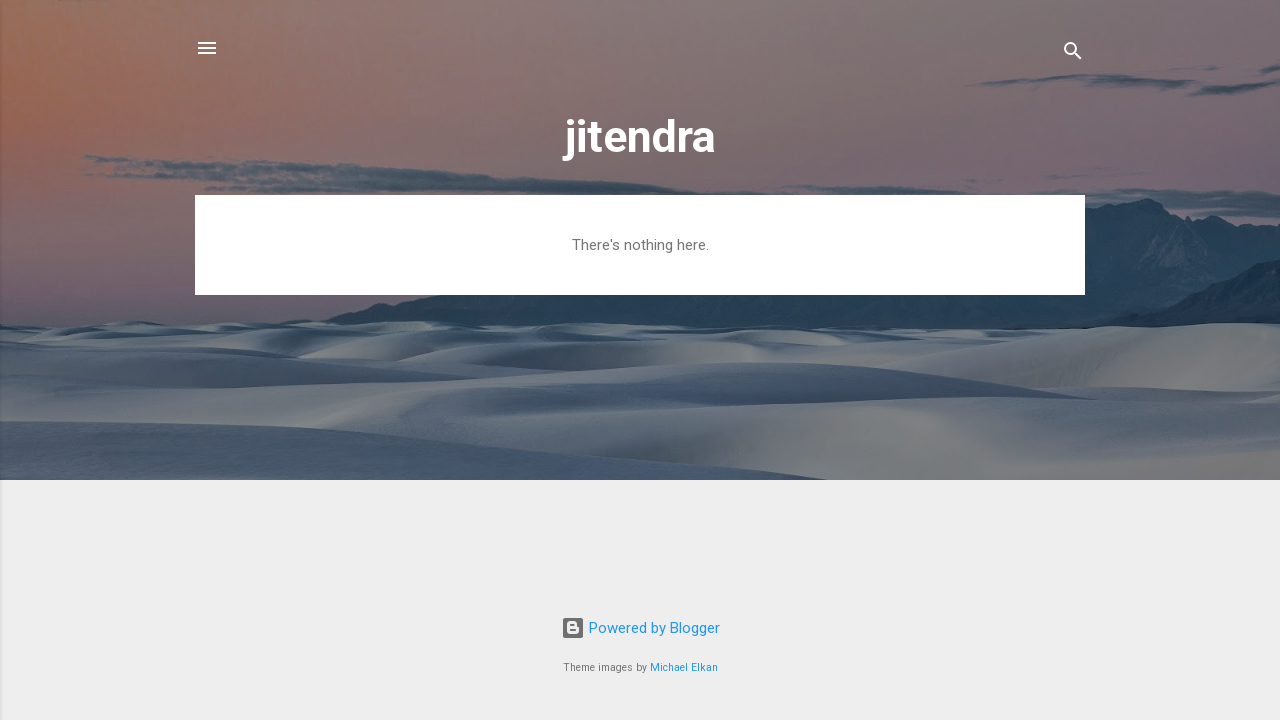

Set up dialog handler for confirmation dialog
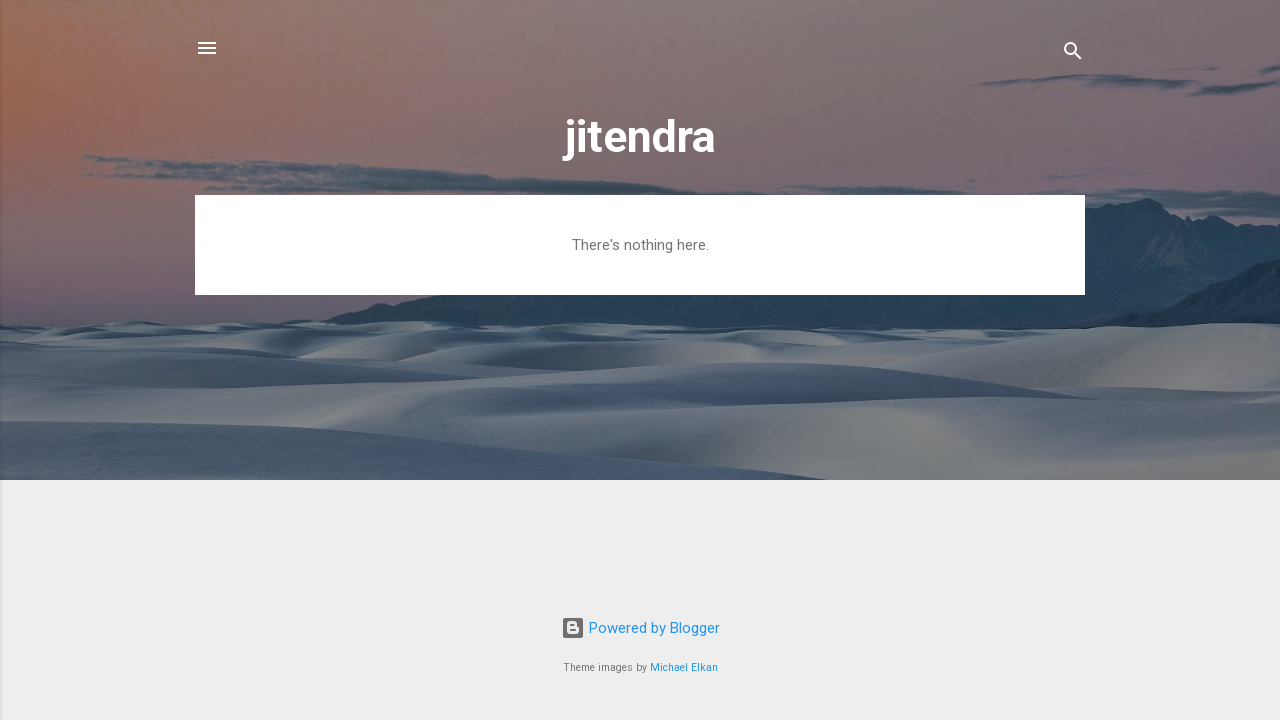

Clicked button to trigger confirmation dialog at (207, 48) on xpath=//button
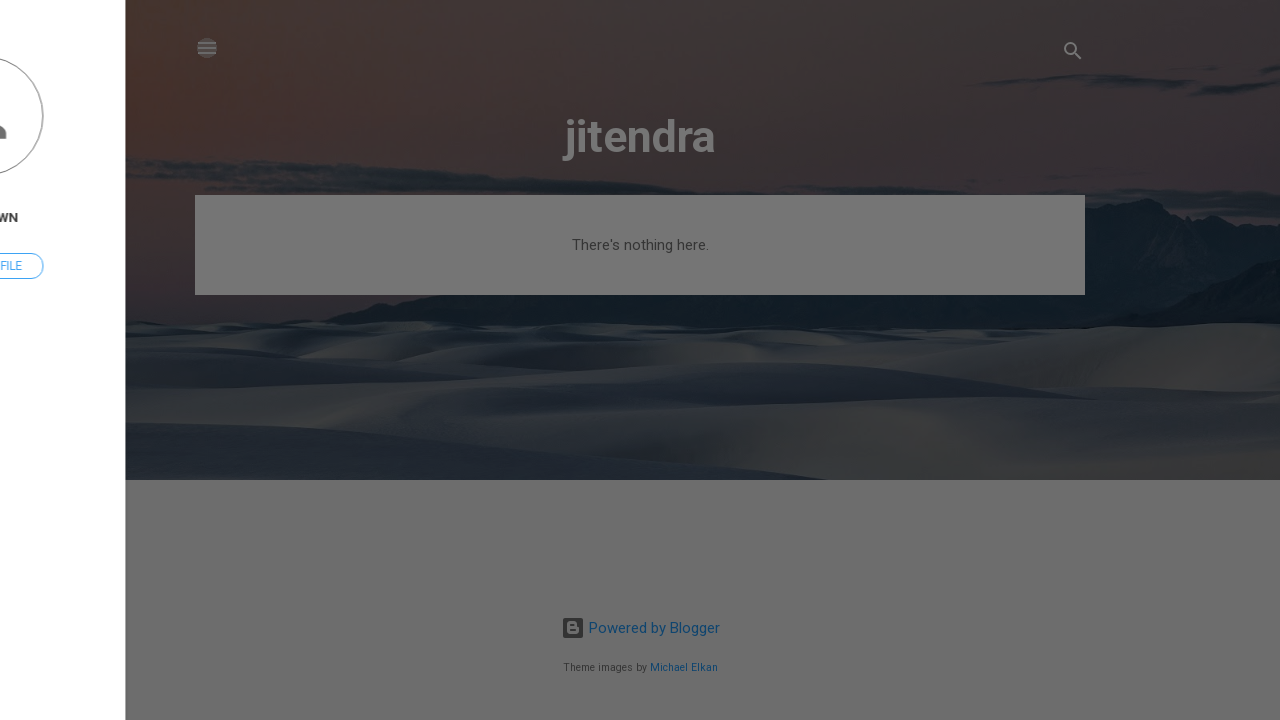

Waited 2 seconds for dialog to be processed
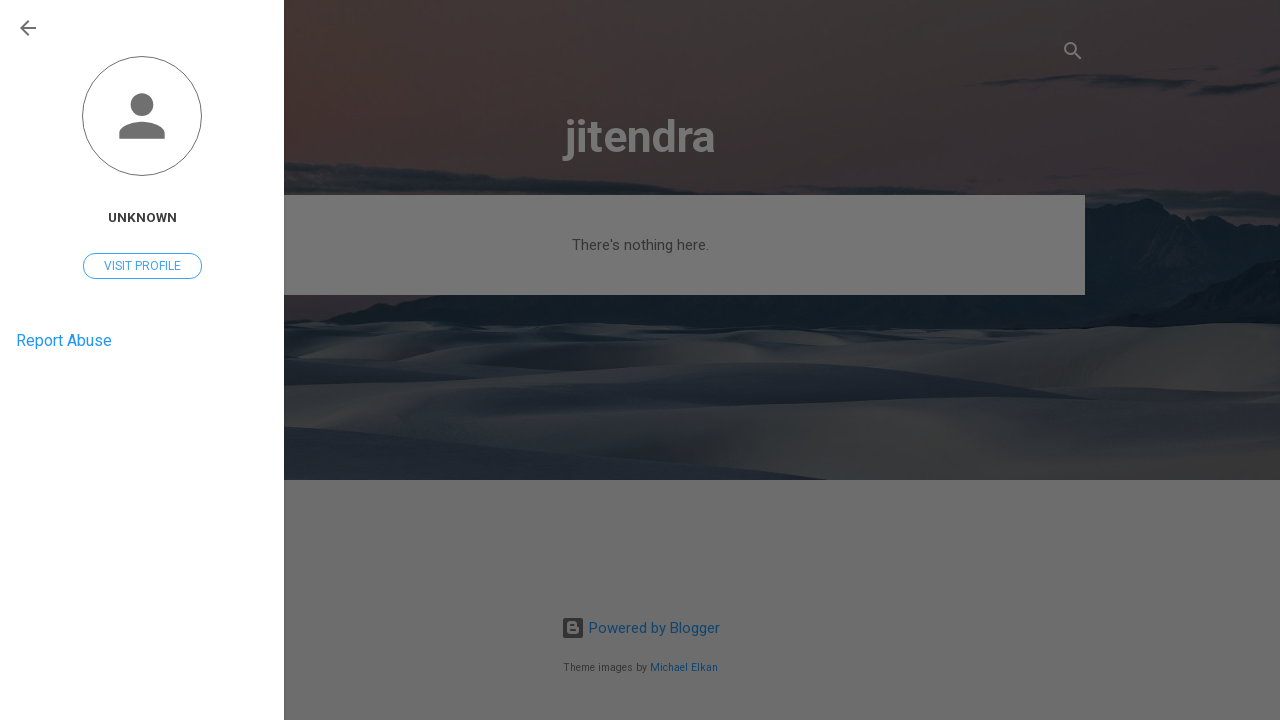

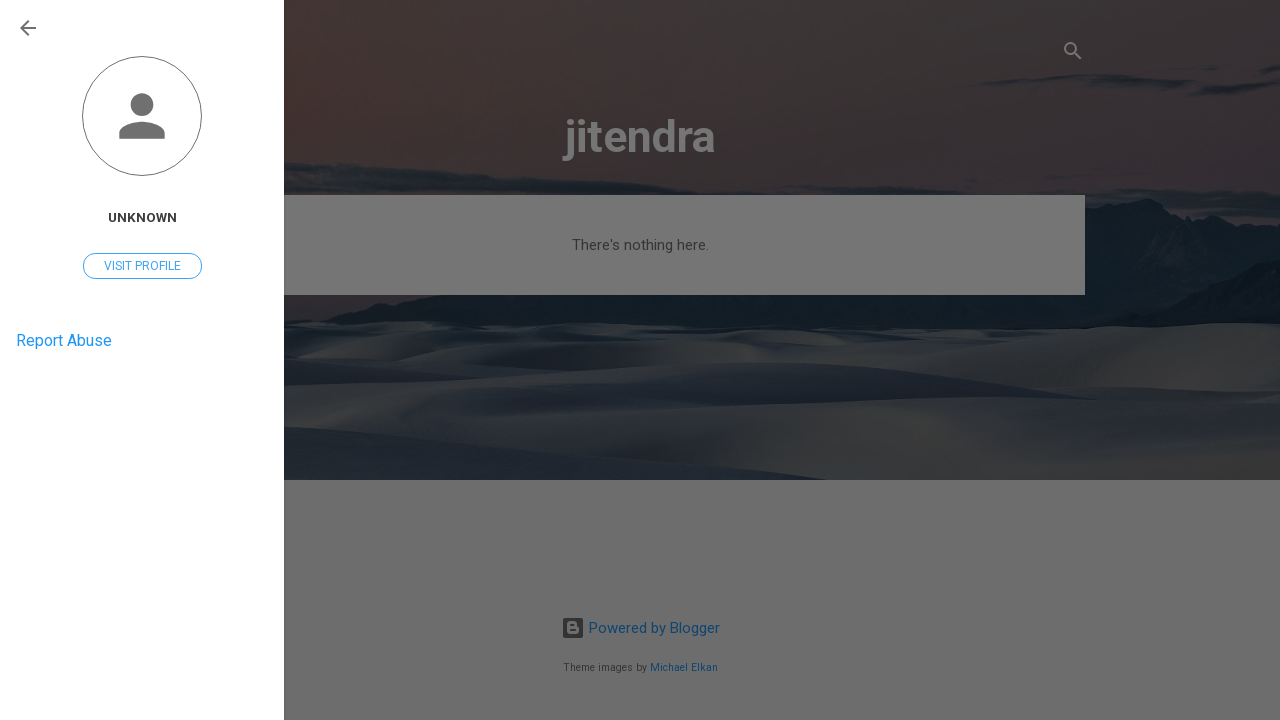